Tests filtering to display only active (incomplete) todo items

Starting URL: https://demo.playwright.dev/todomvc

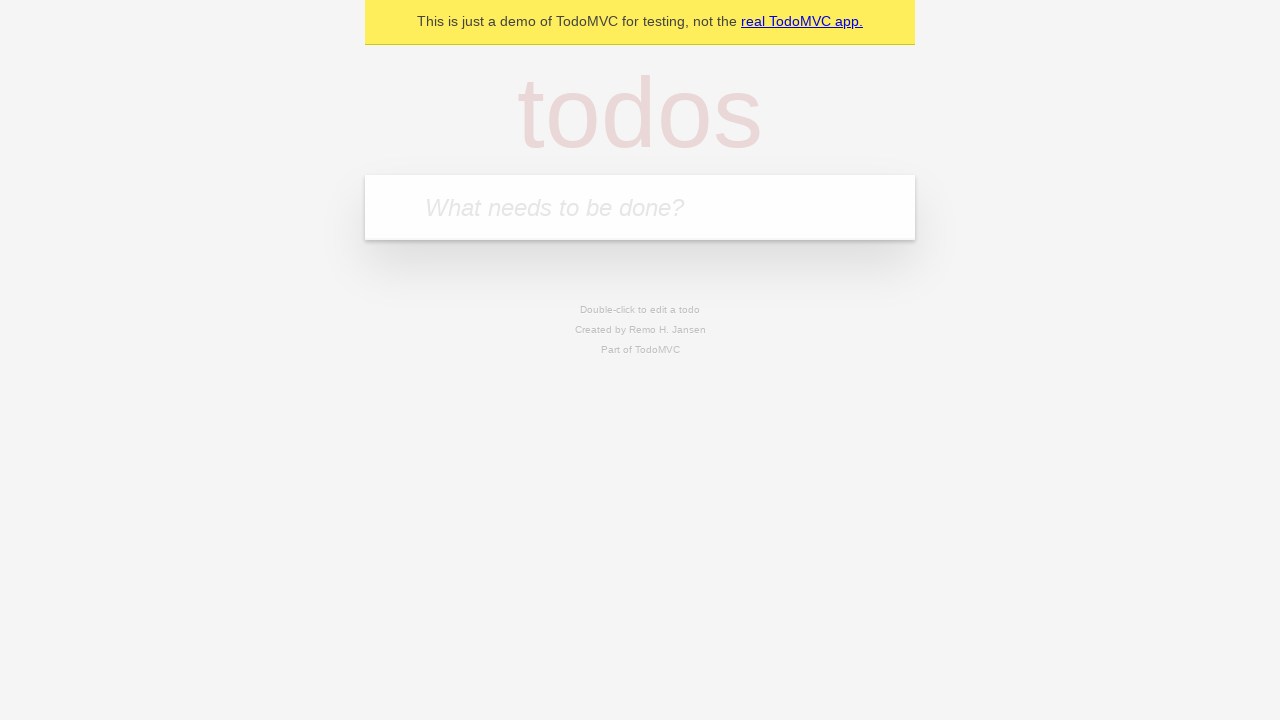

Filled todo input with 'buy some cheese' on internal:attr=[placeholder="What needs to be done?"i]
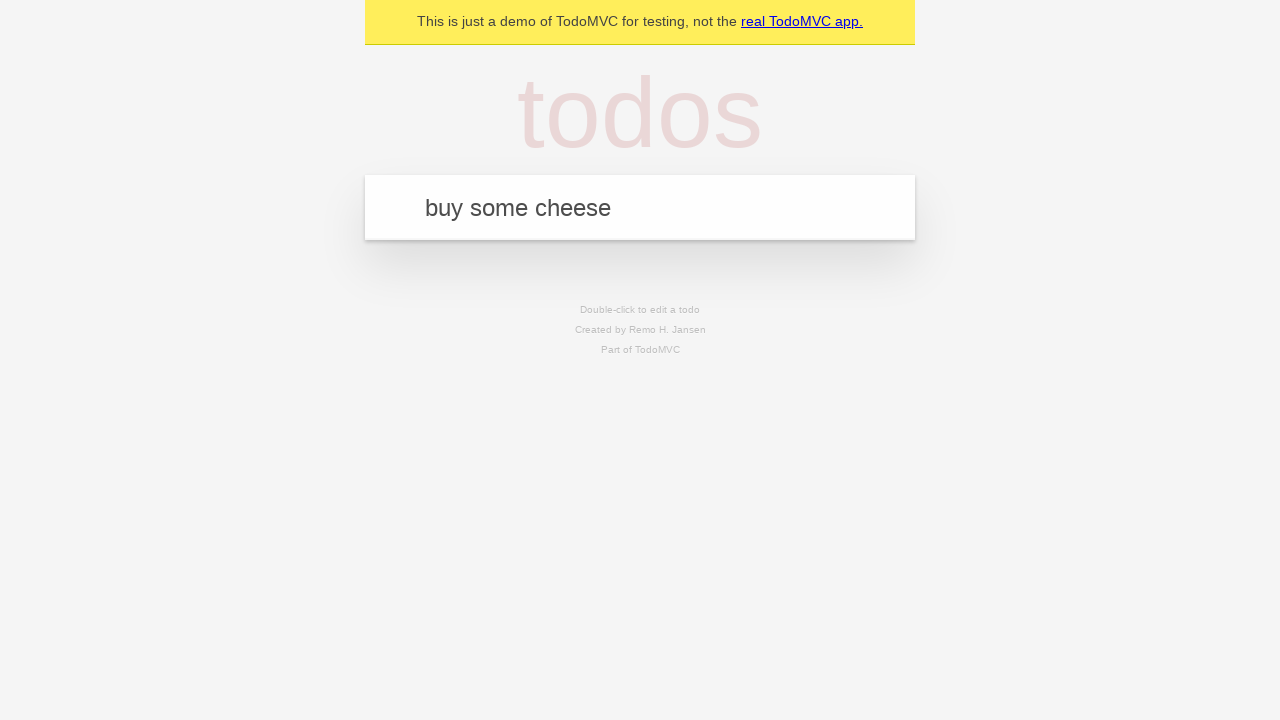

Pressed Enter to create todo 'buy some cheese' on internal:attr=[placeholder="What needs to be done?"i]
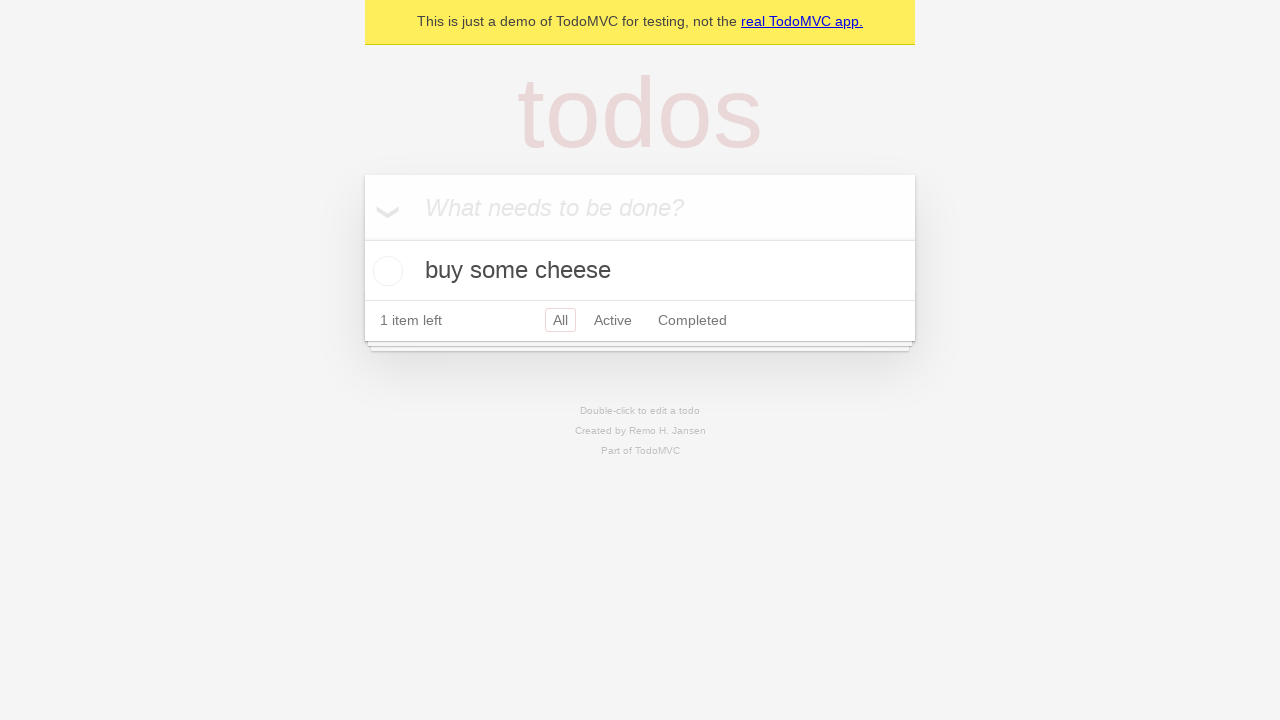

Filled todo input with 'feed the cat' on internal:attr=[placeholder="What needs to be done?"i]
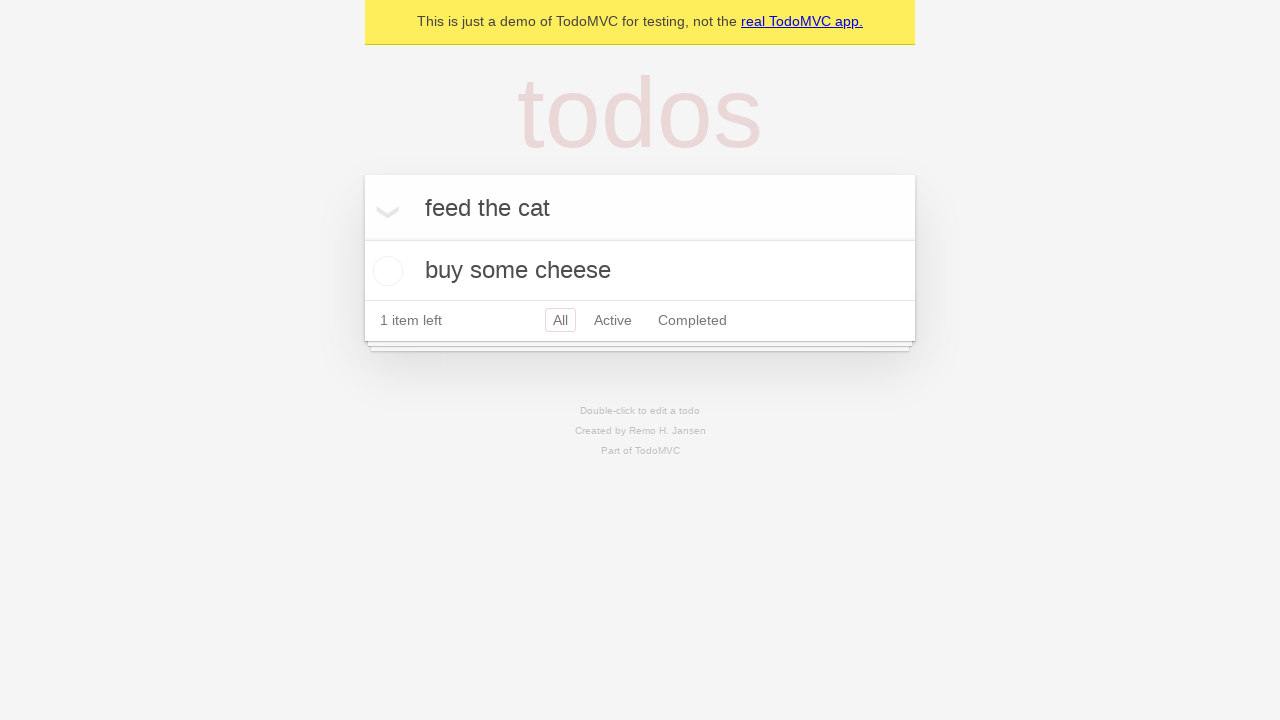

Pressed Enter to create todo 'feed the cat' on internal:attr=[placeholder="What needs to be done?"i]
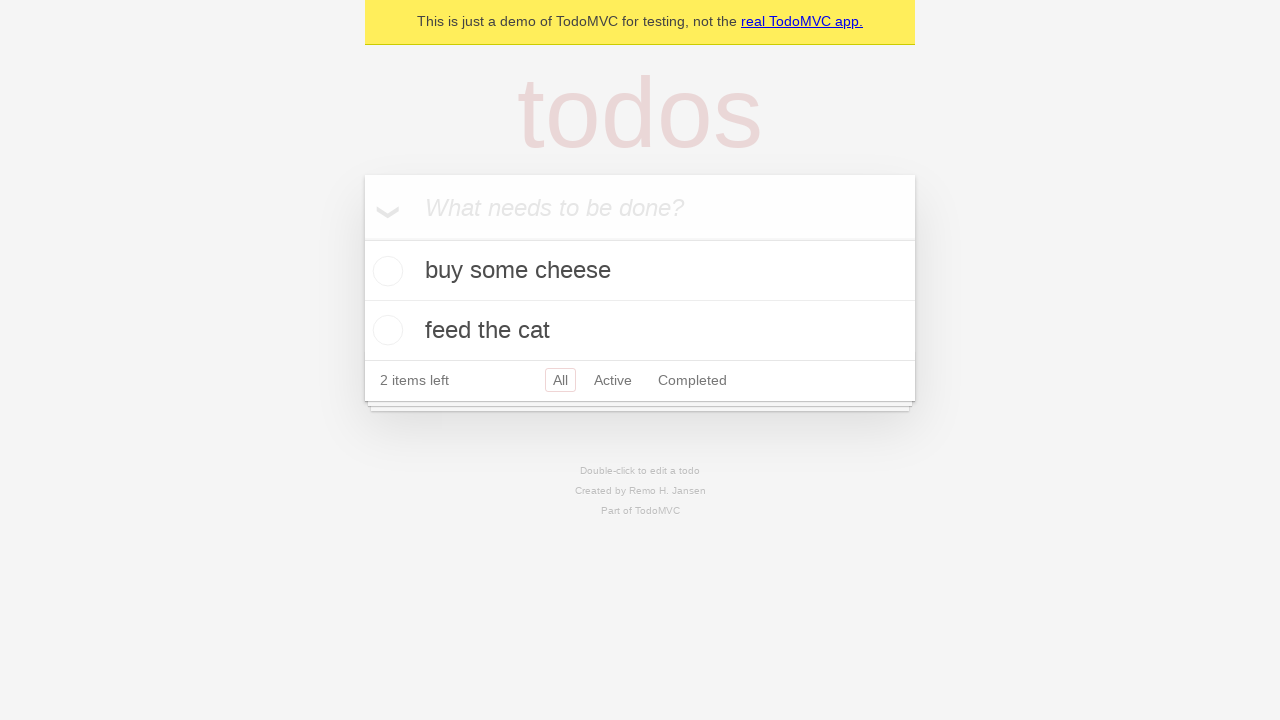

Filled todo input with 'book a doctors appointment' on internal:attr=[placeholder="What needs to be done?"i]
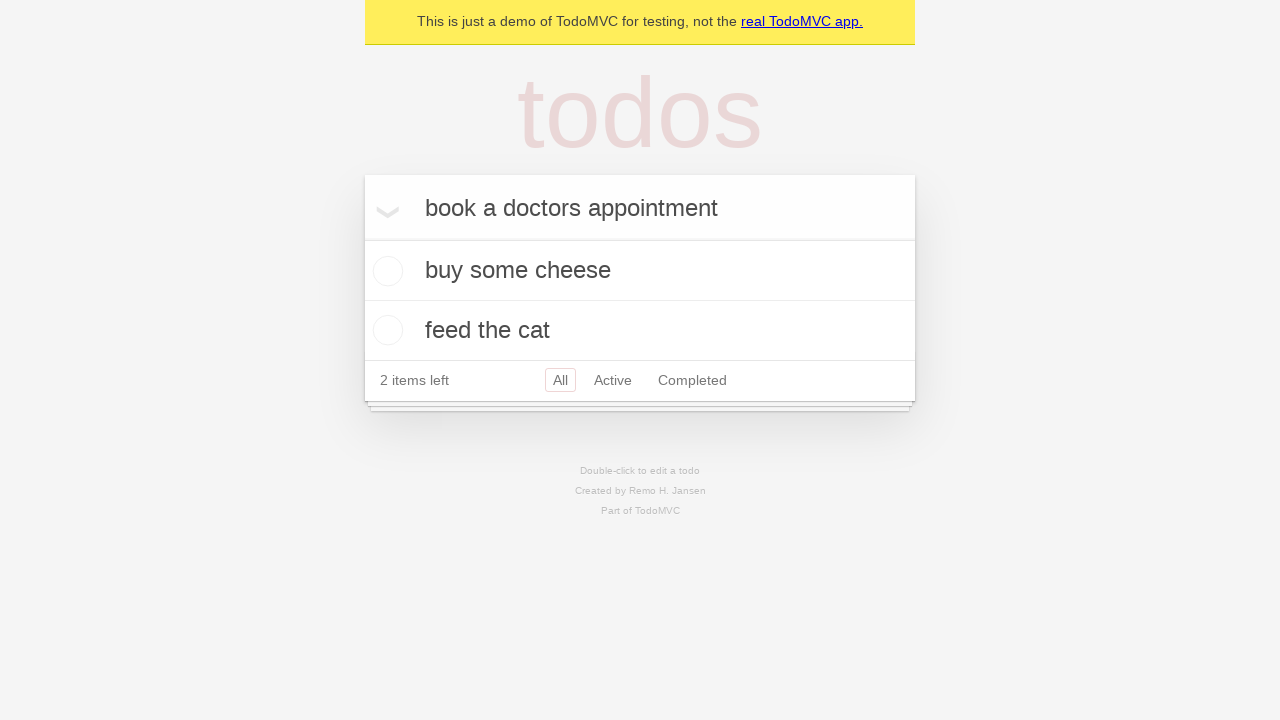

Pressed Enter to create todo 'book a doctors appointment' on internal:attr=[placeholder="What needs to be done?"i]
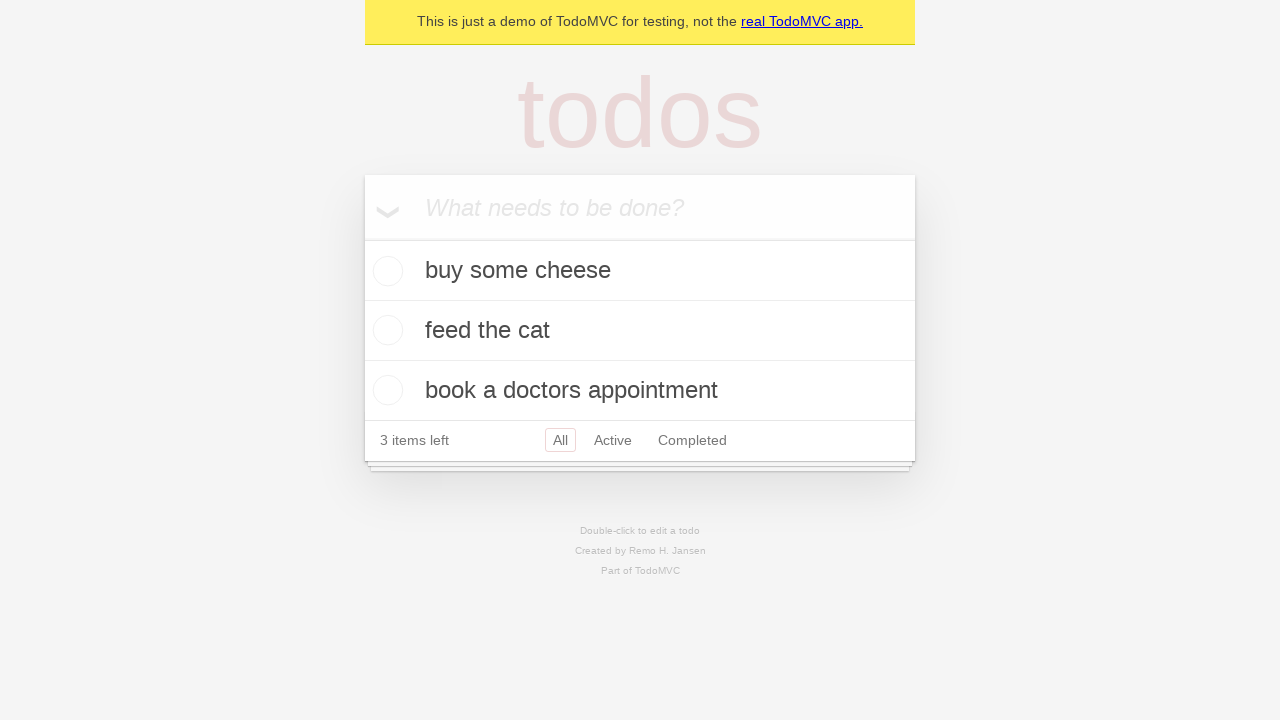

Checked the second todo item (marked as complete) at (385, 330) on internal:testid=[data-testid="todo-item"s] >> nth=1 >> internal:role=checkbox
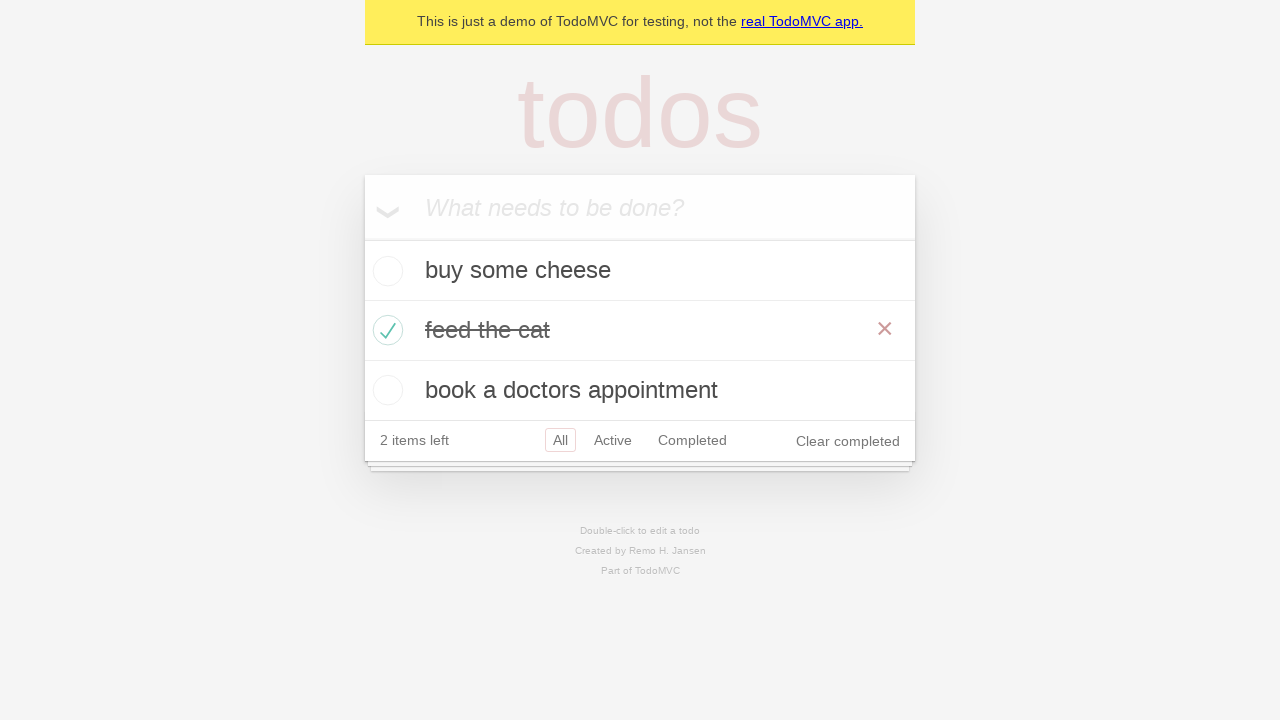

Clicked the 'Active' filter link to show only incomplete todos at (613, 440) on internal:role=link[name="Active"i]
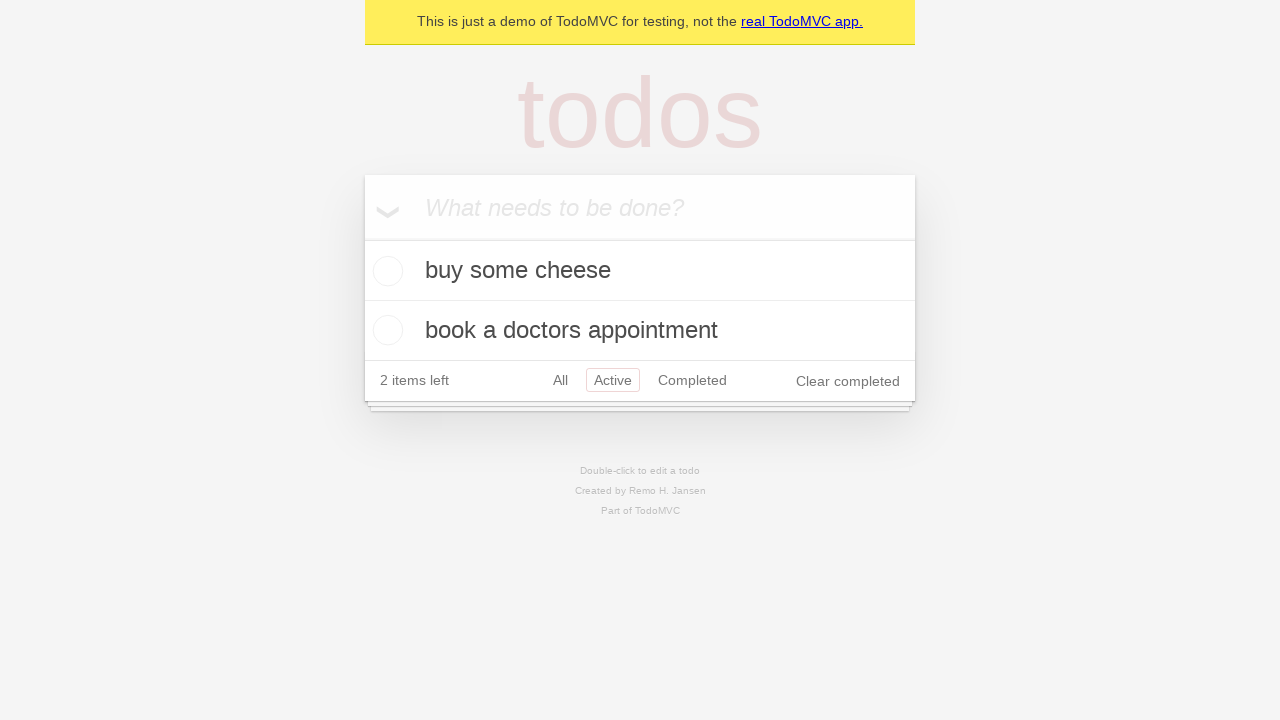

Verified that Active filter applied correctly, displaying 2 incomplete todos
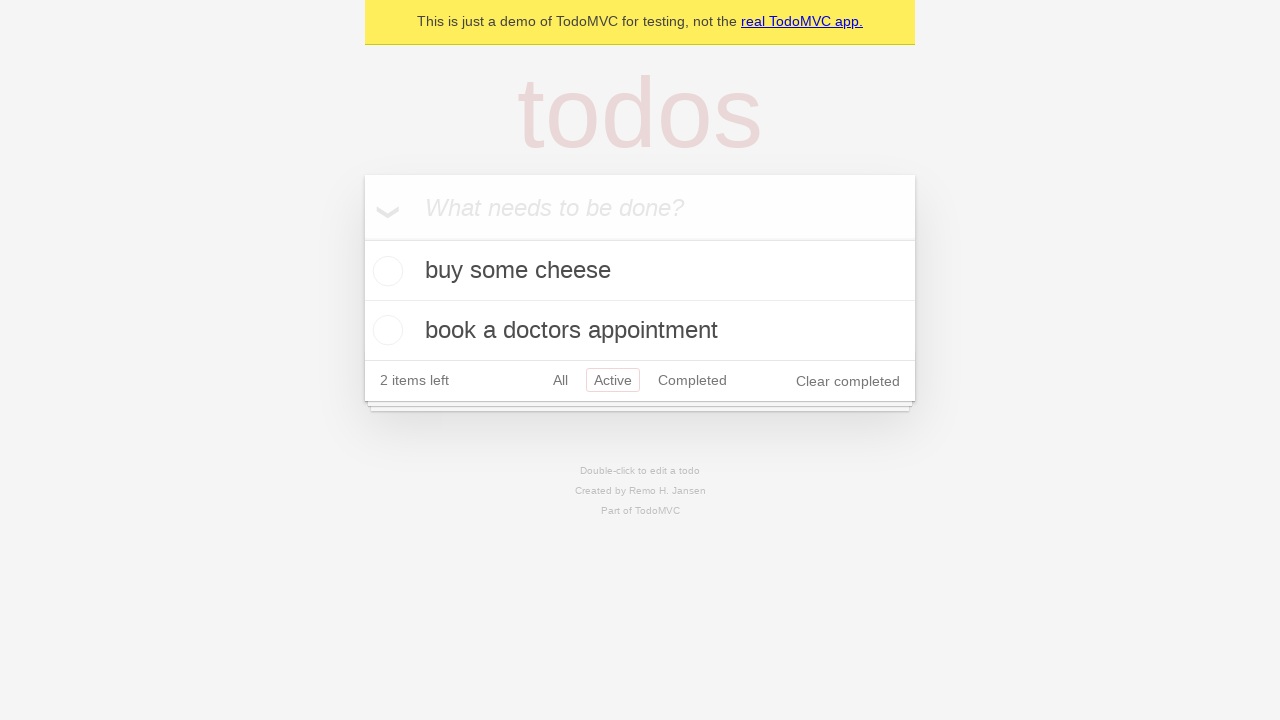

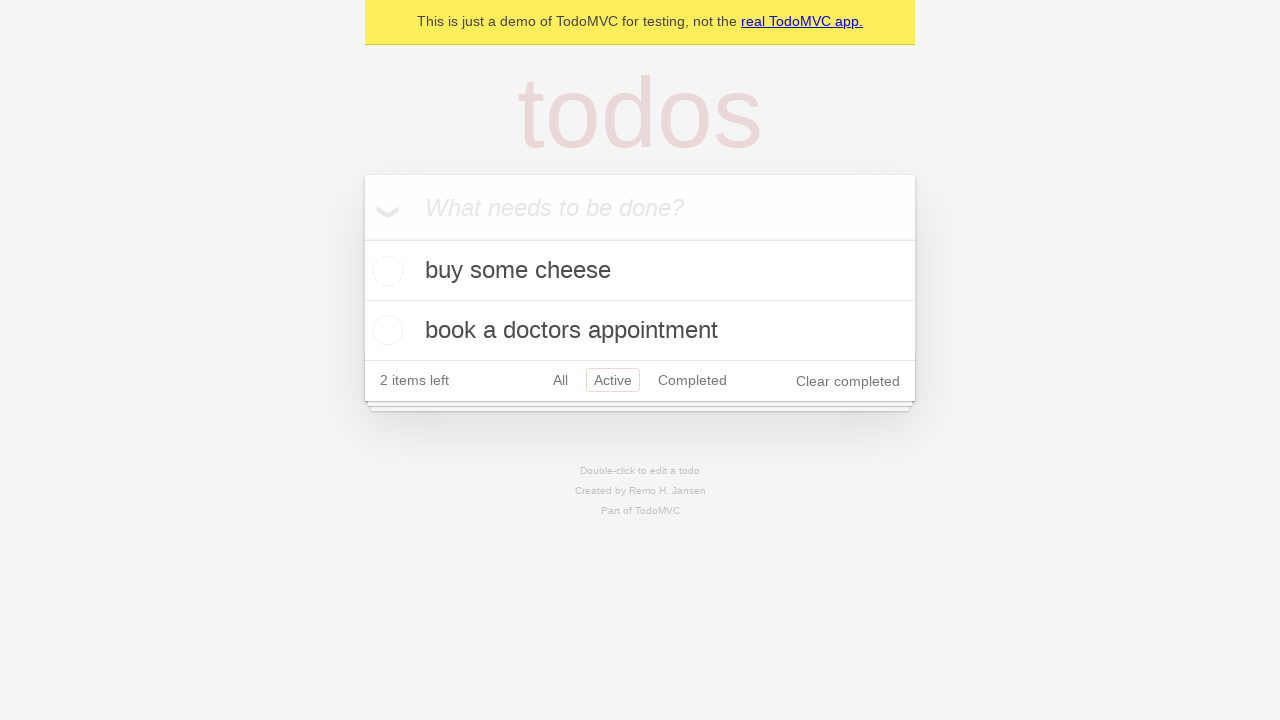